Tests a form submission by filling in first name, last name, and email fields, then clicking the submit button

Starting URL: https://secure-retreat-92358.herokuapp.com/

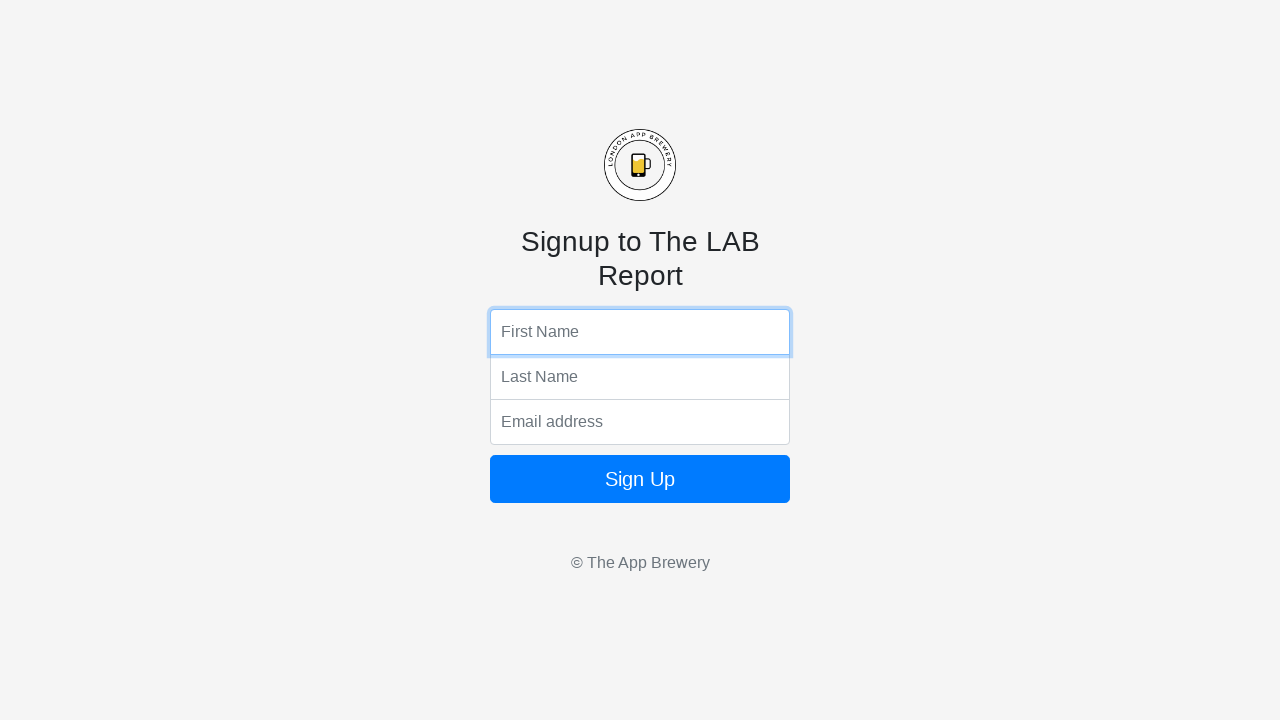

Filled first name field with 'Lewis' on input[name='fName']
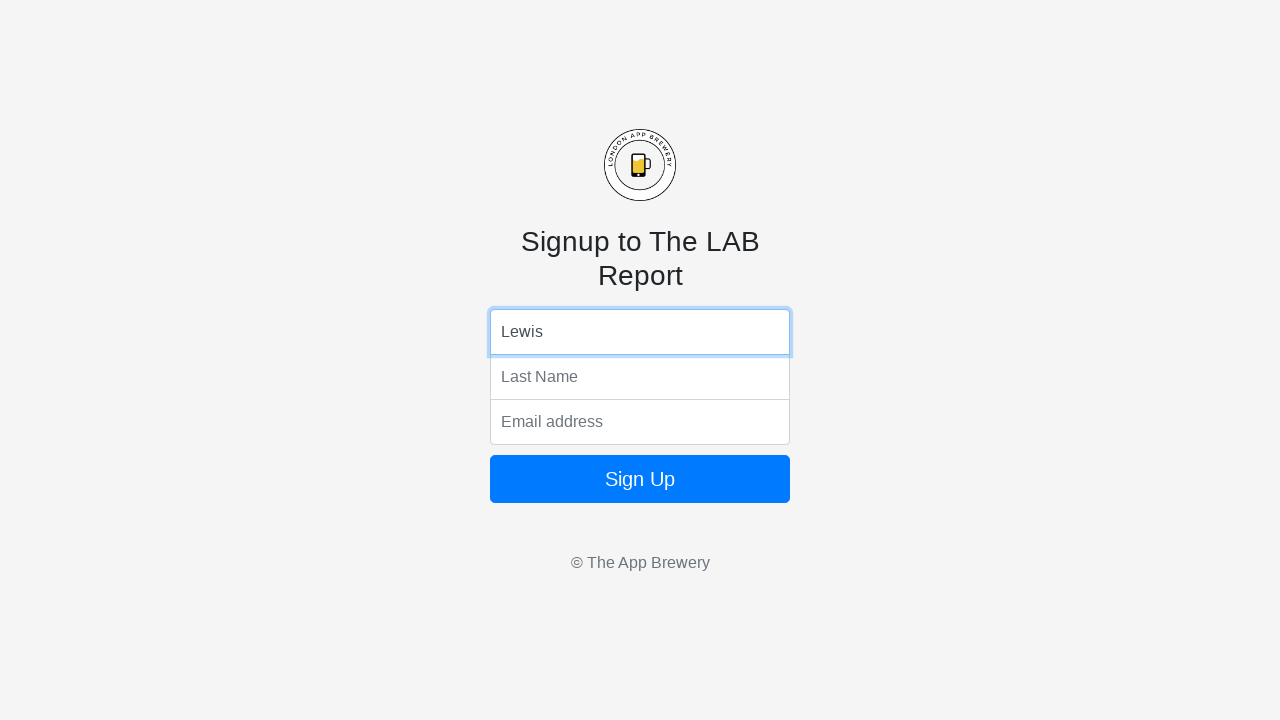

Filled last name field with 'Hamilton' on input[name='lName']
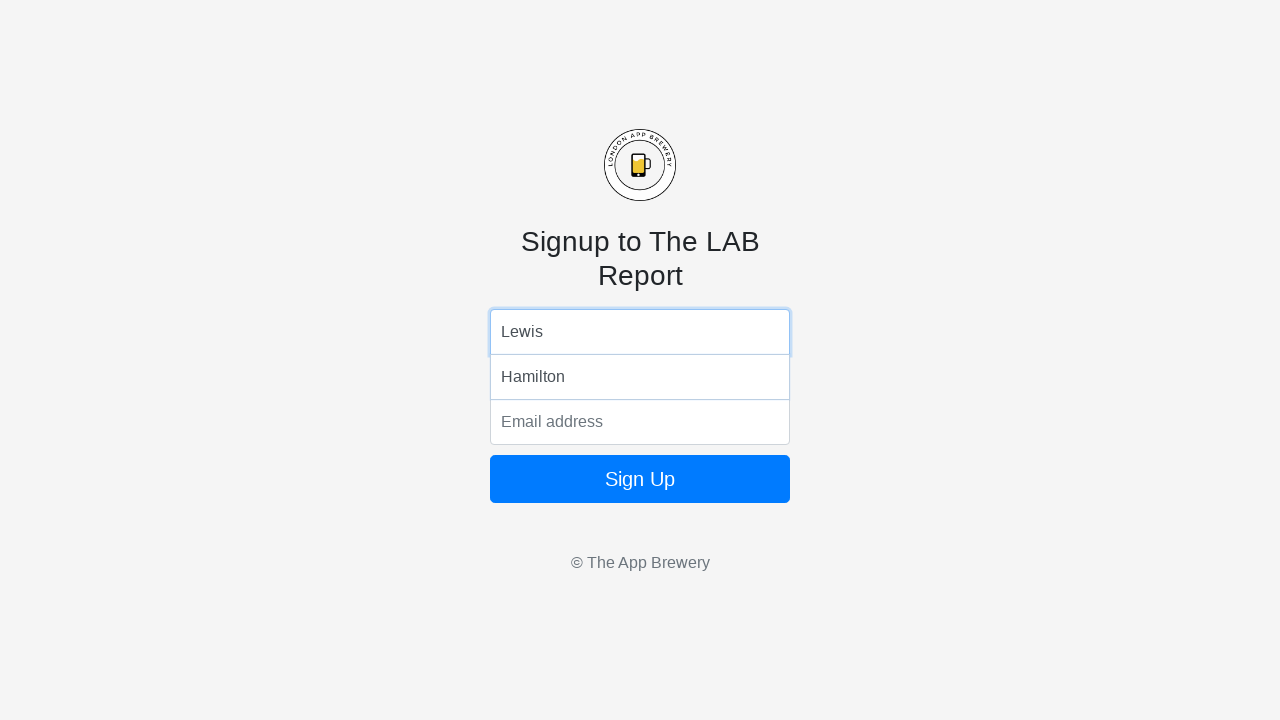

Filled email field with 'lewishamilton@gmail.com' on input[name='email']
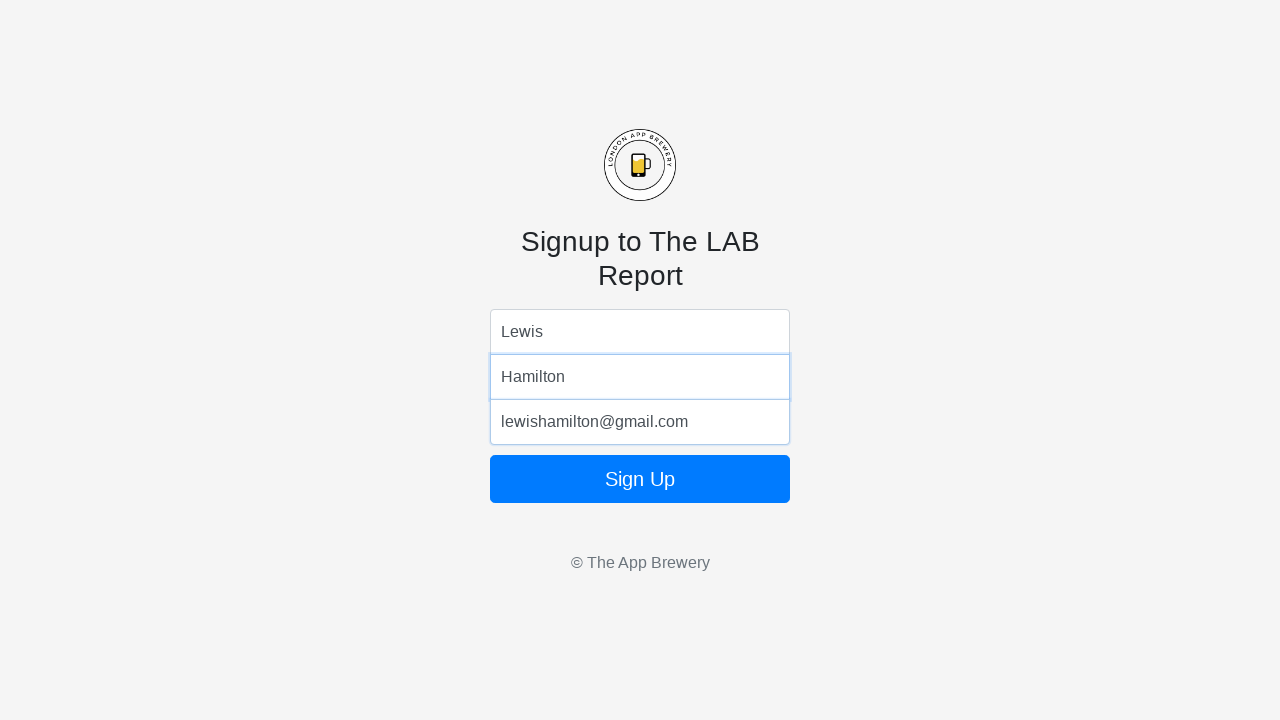

Clicked form submit button at (640, 479) on form button
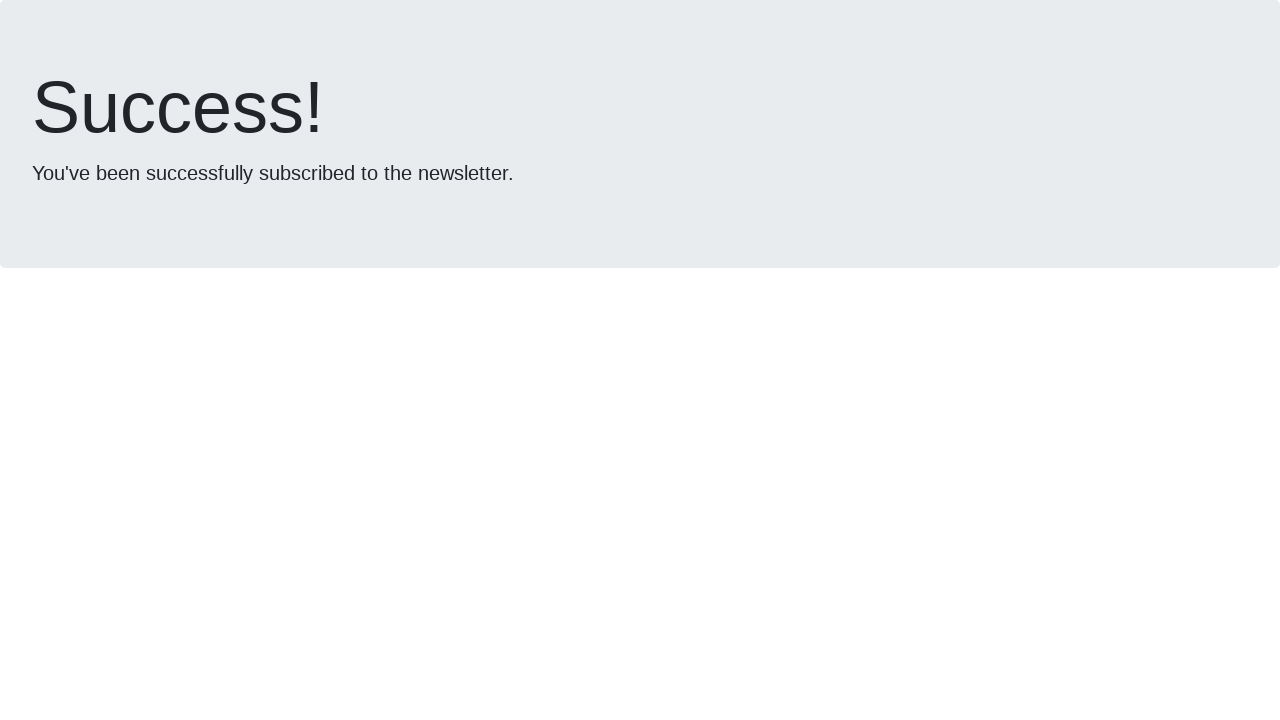

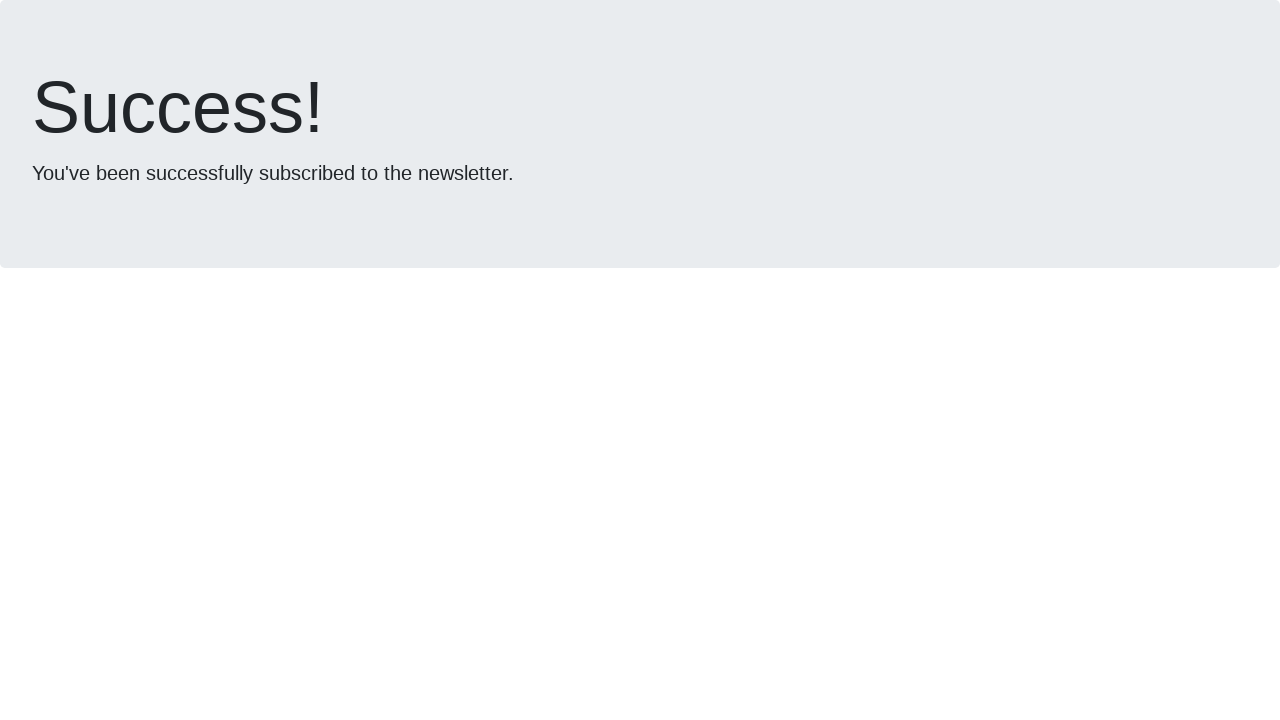